Opens the Agoda travel website in fullscreen mode. This is a minimal test that simply navigates to the page.

Starting URL: https://www.agoda.com/en-in/?site_id=1914935&tag=3cda3586-9ec8-88d2-2819-7b1e8bb3ad04&msclkid=c23b1ca19032149568e57a6f41d11a36&ds=jLFv5gKHIauVmUIW

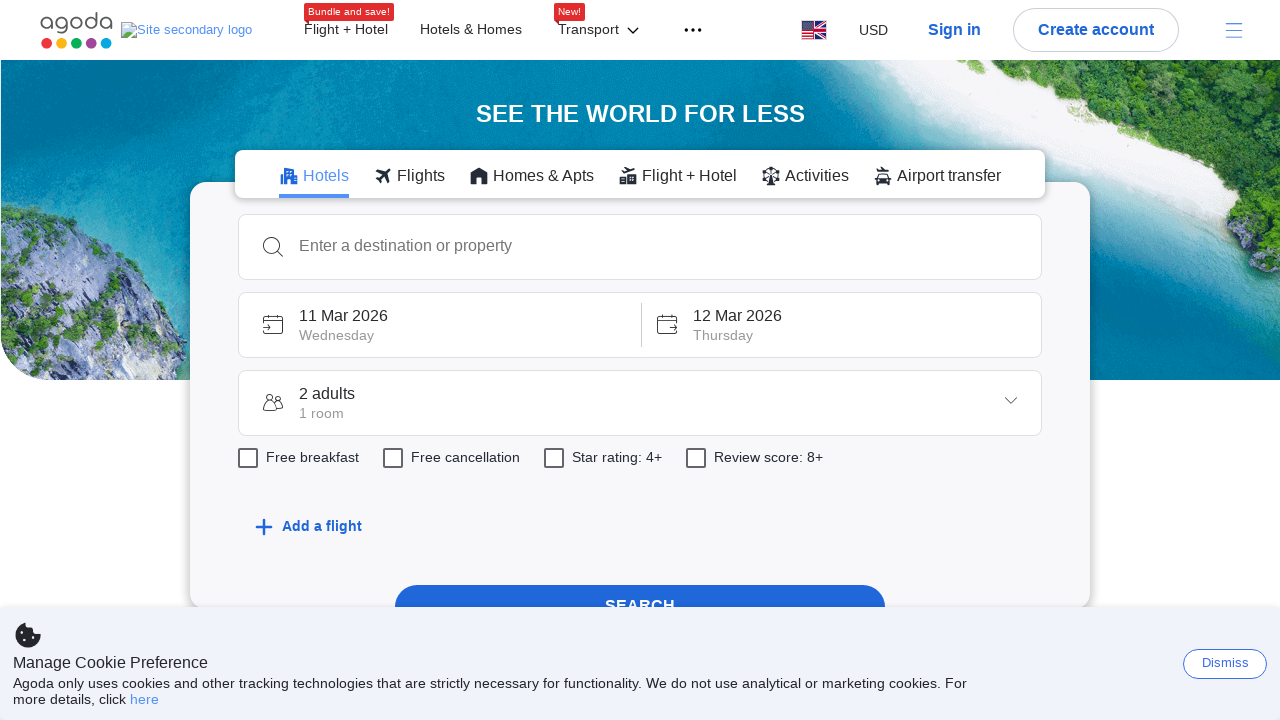

Set viewport to fullscreen mode (1920x1080)
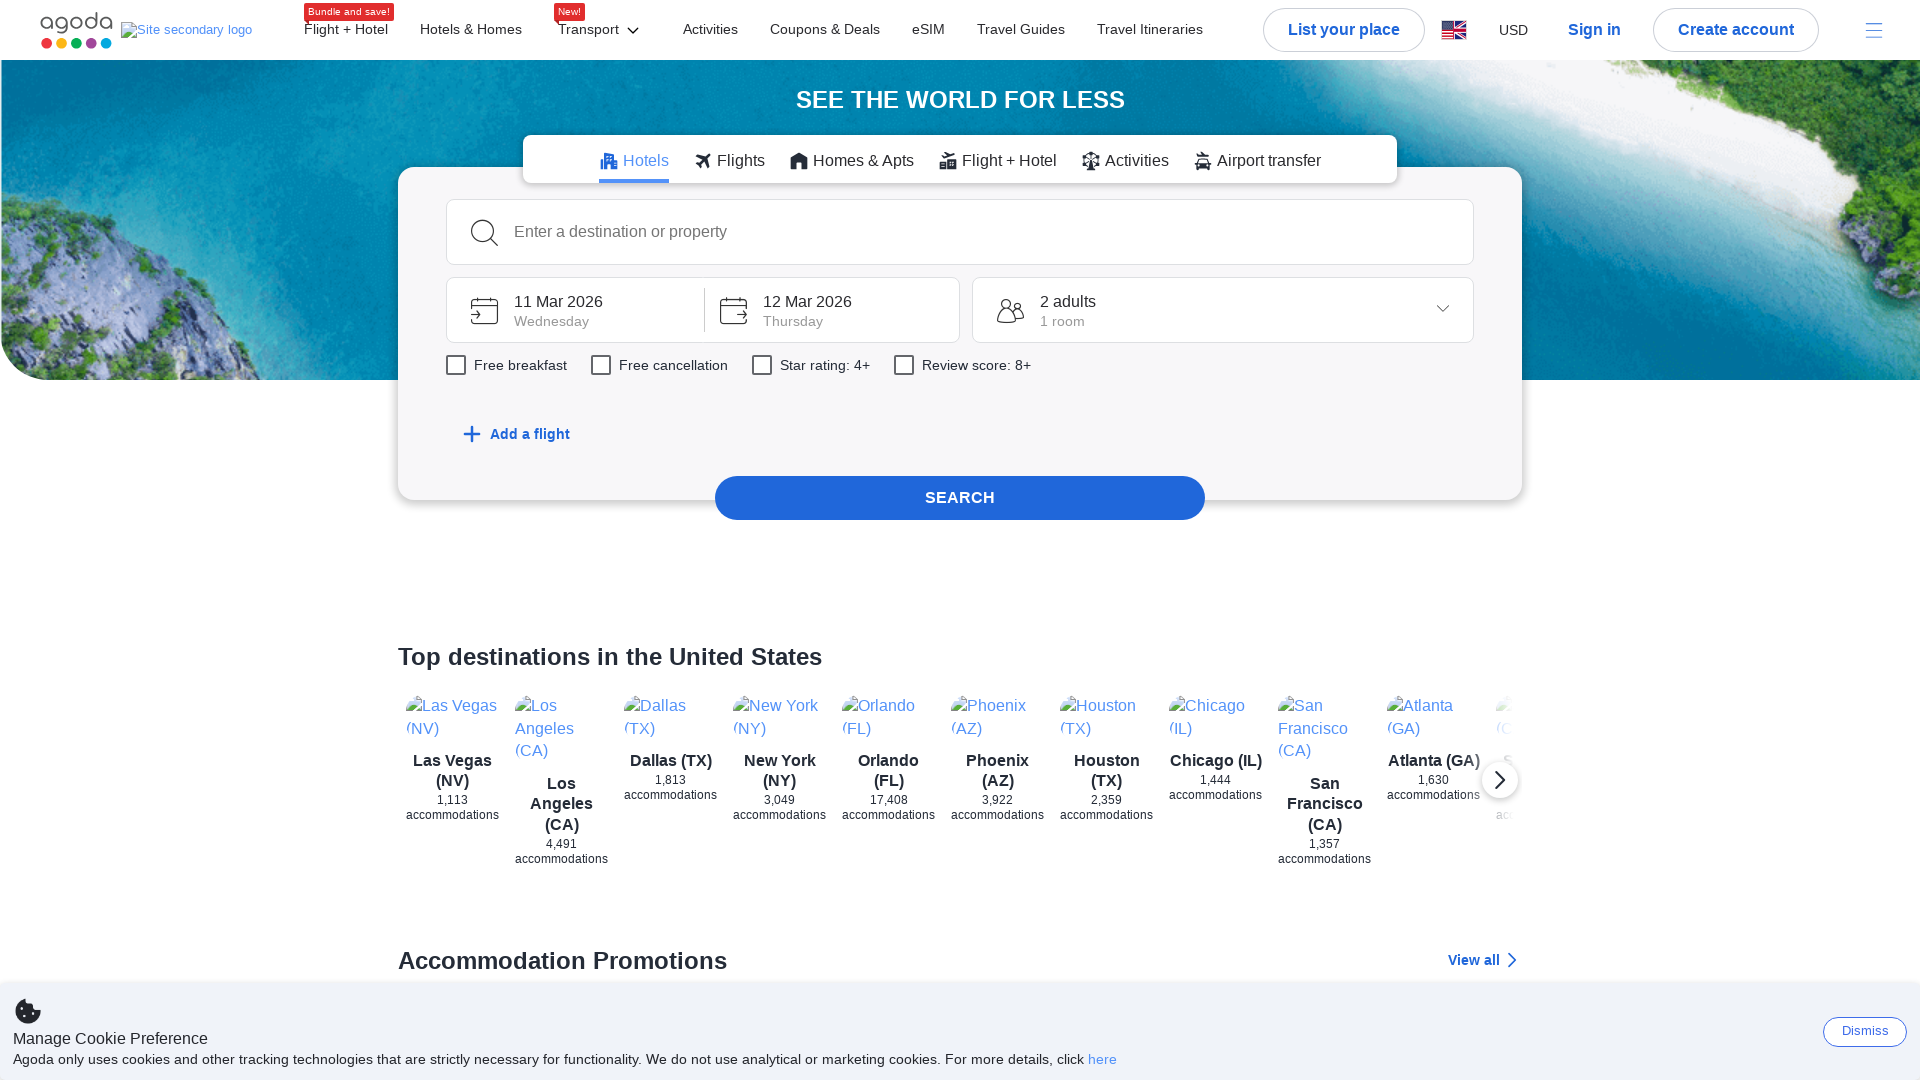

Agoda travel website page fully loaded
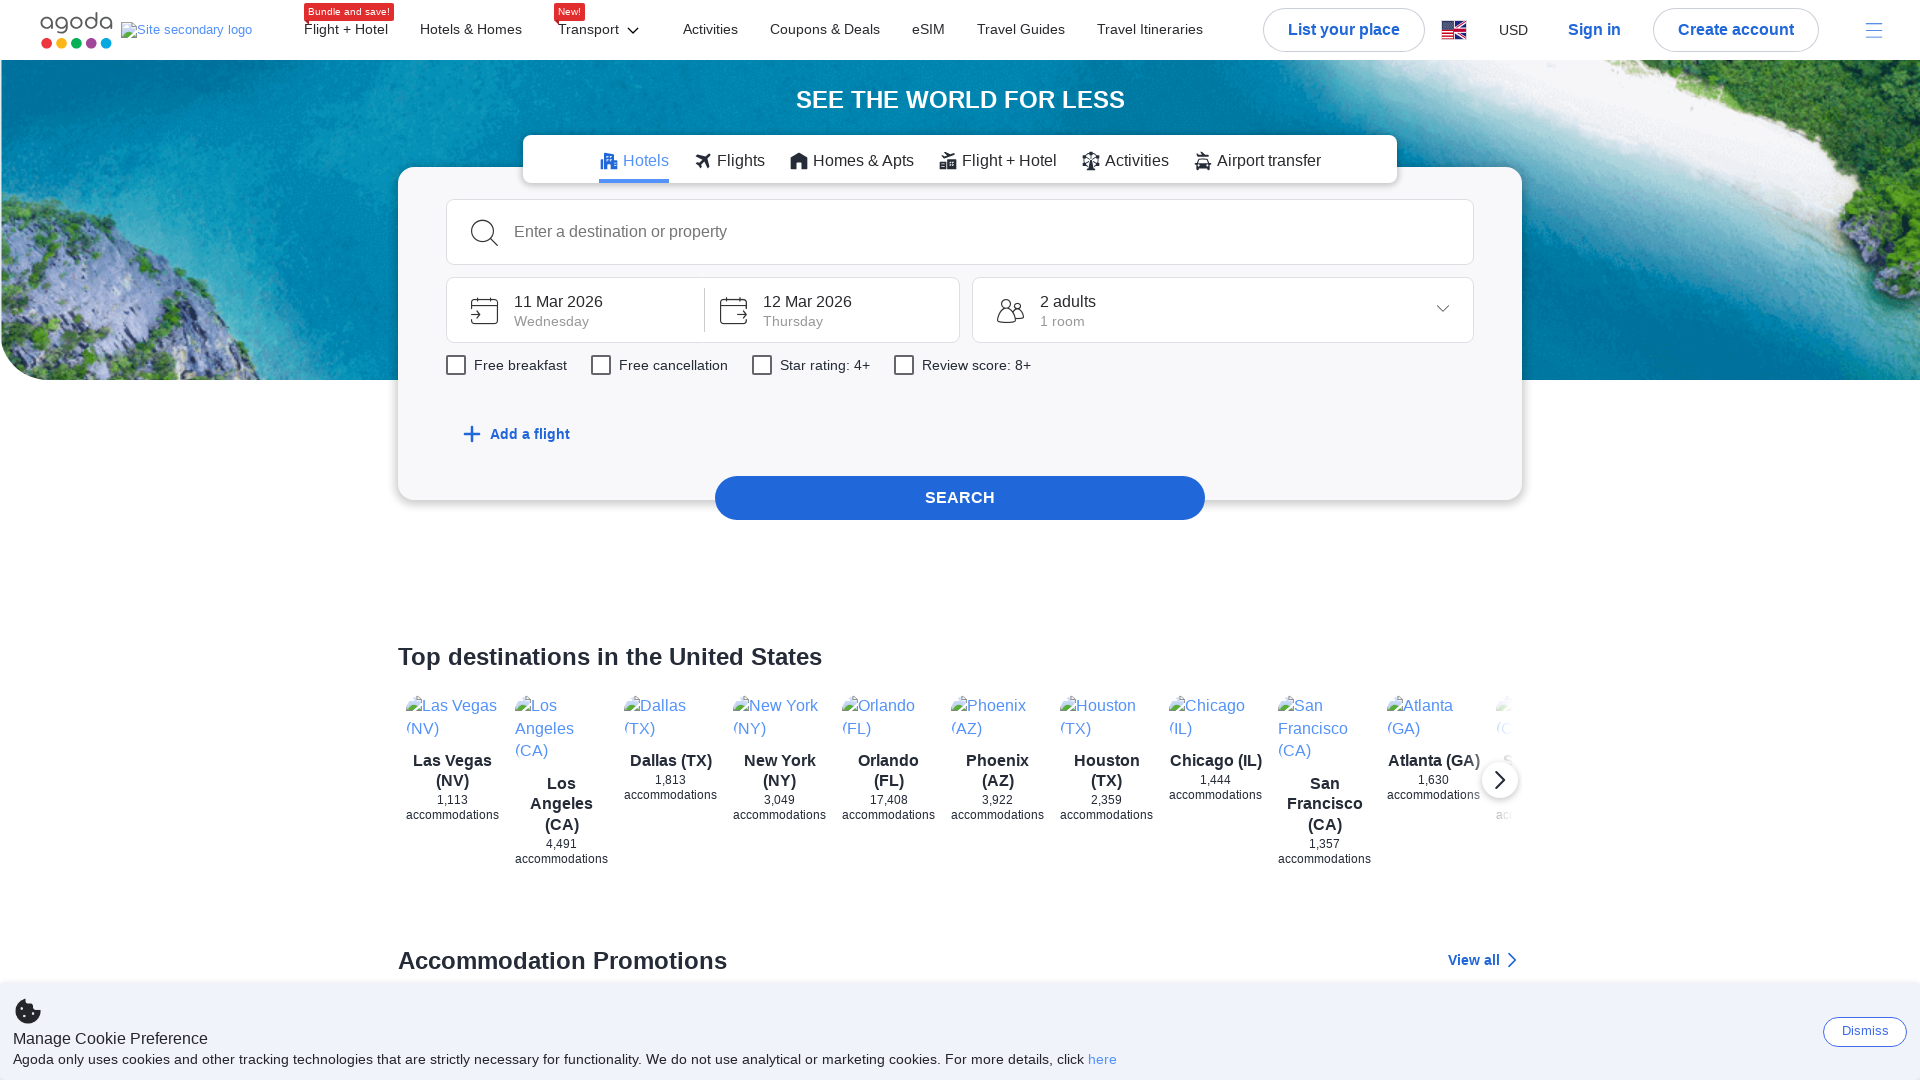

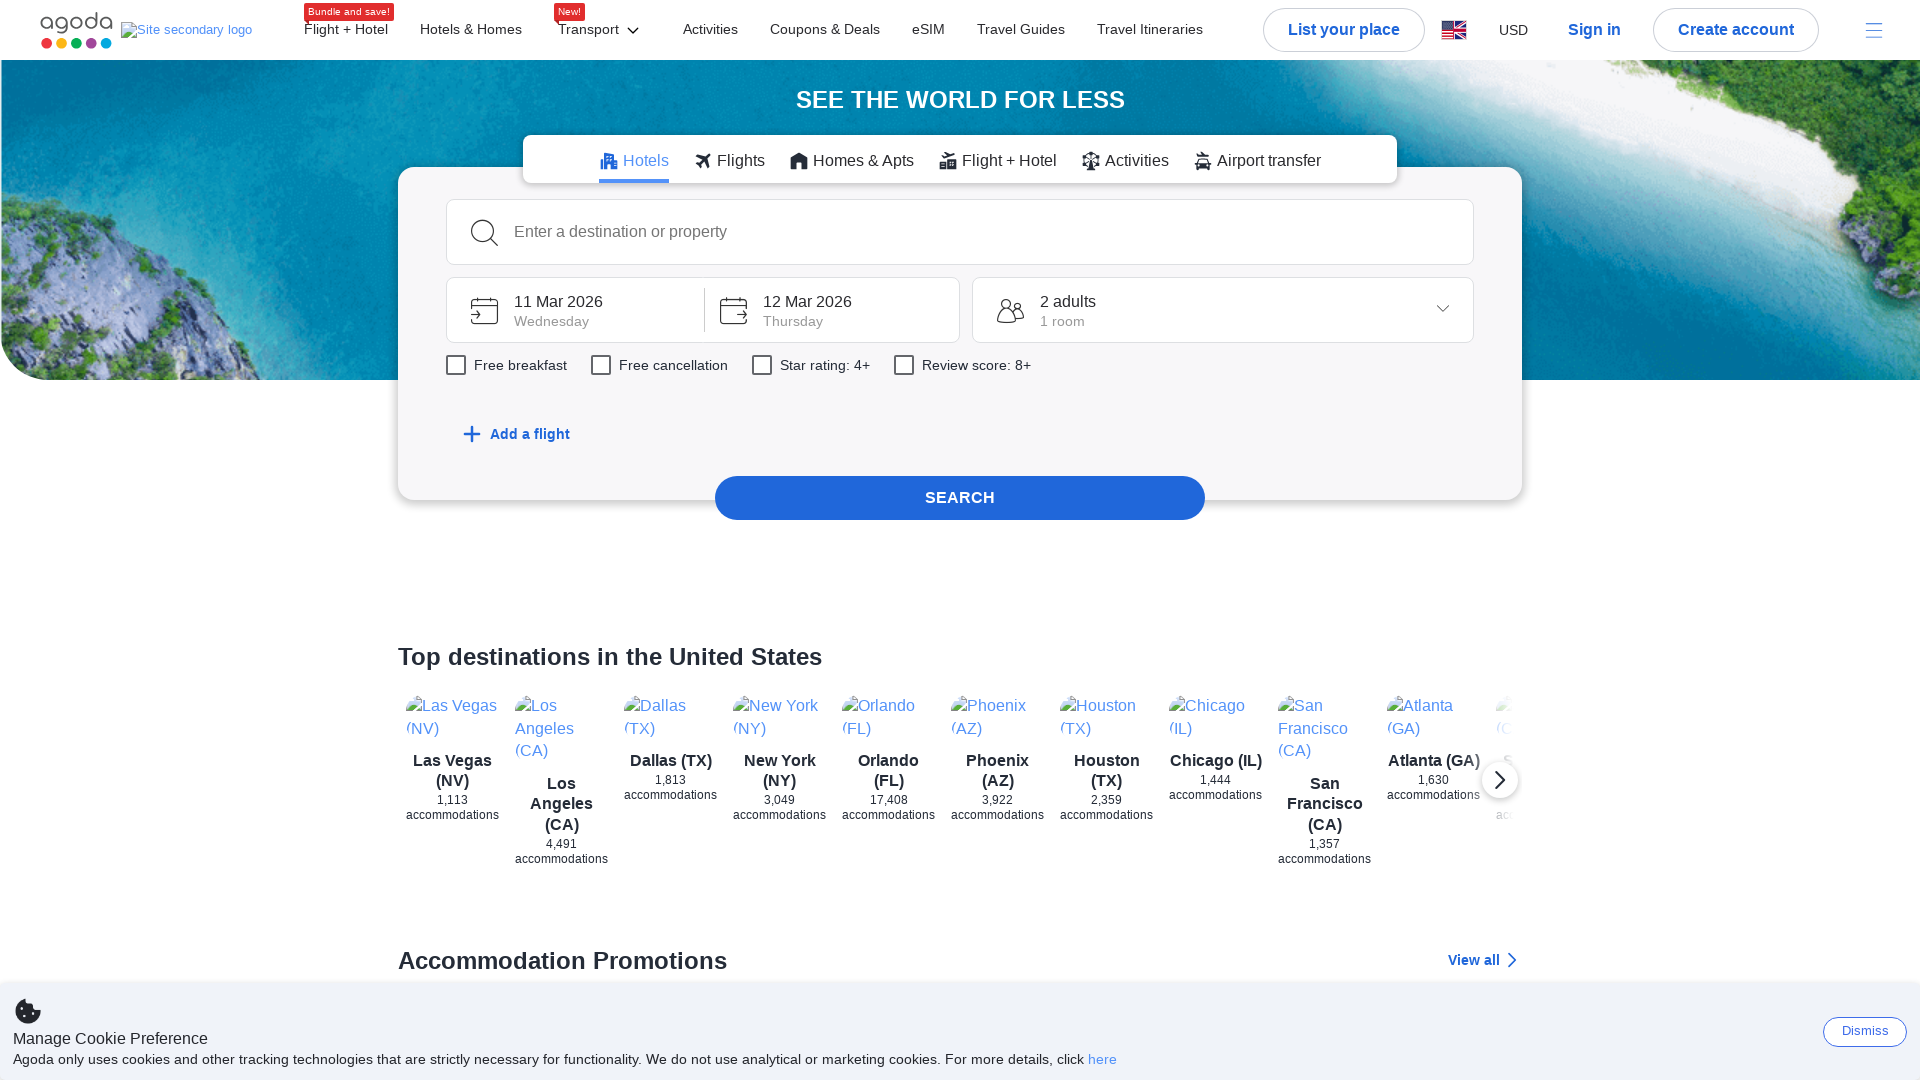